Tests scrolling functionality in a web table and verifies that the sum of amount column values matches the displayed total amount

Starting URL: https://rahulshettyacademy.com/AutomationPractice/

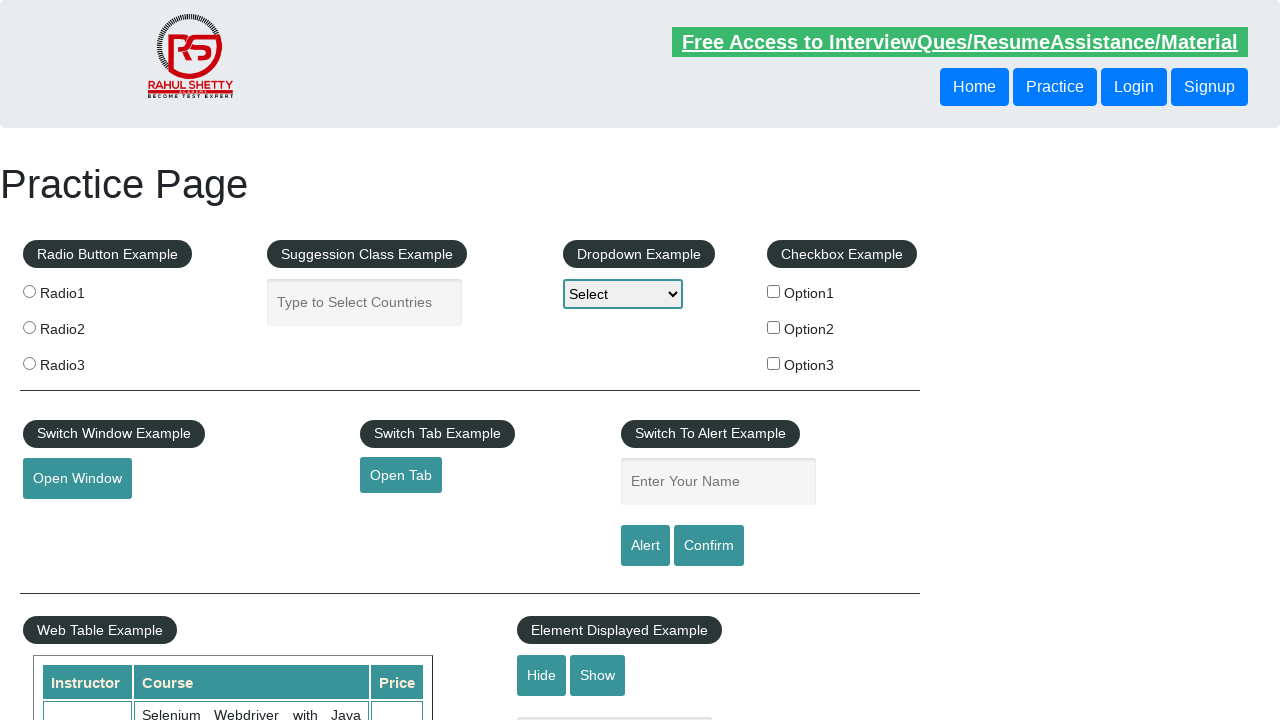

Scrolled down the page by 500 pixels
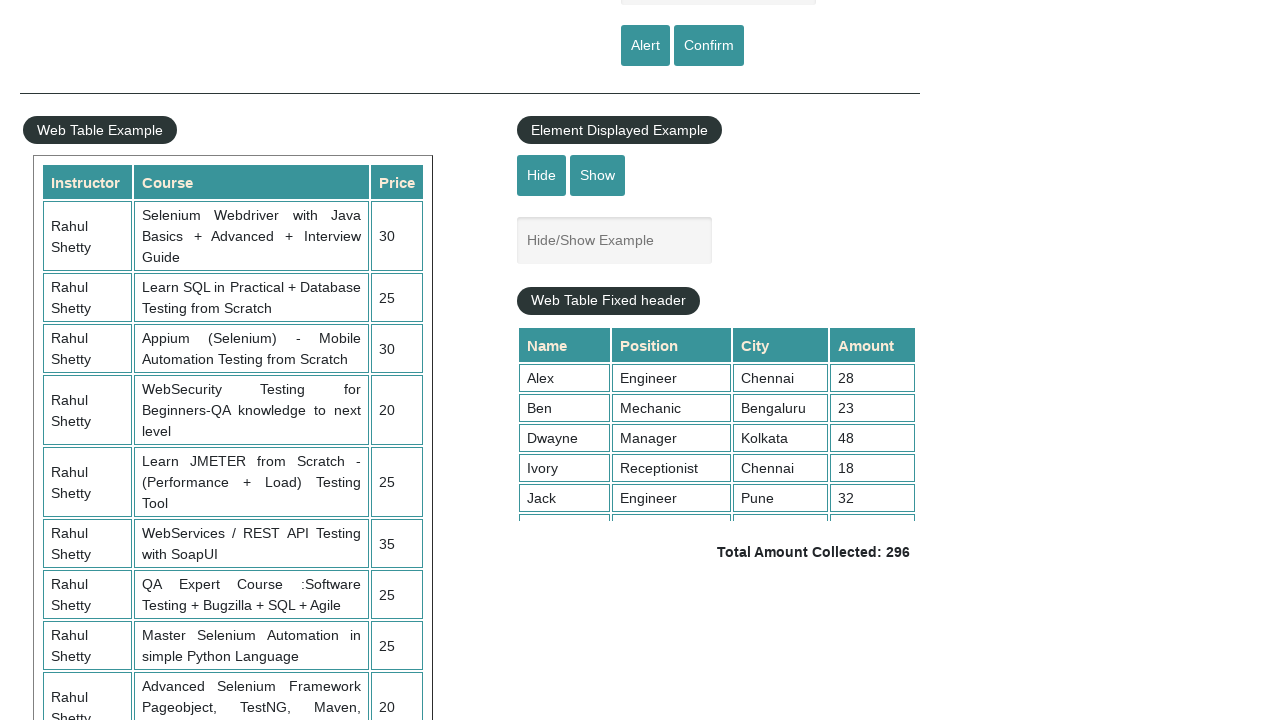

Scrolled within table container to position 5000
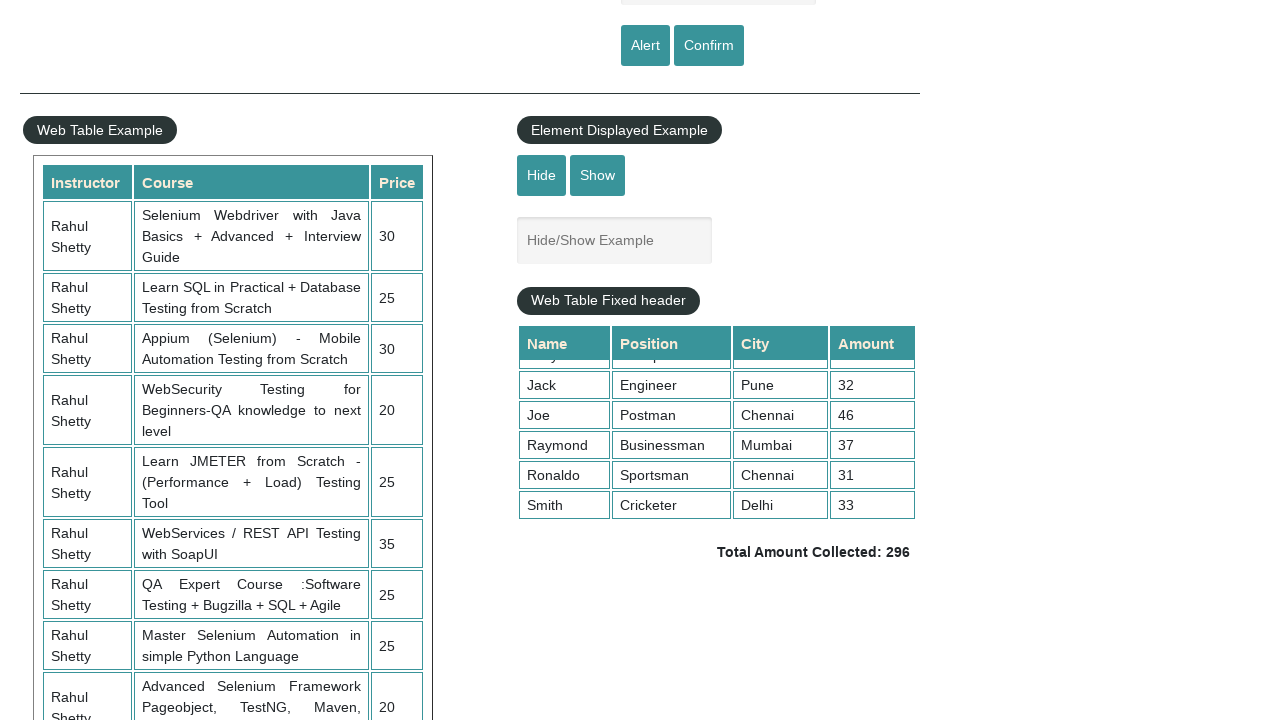

Retrieved all amount values from 4th column of product table
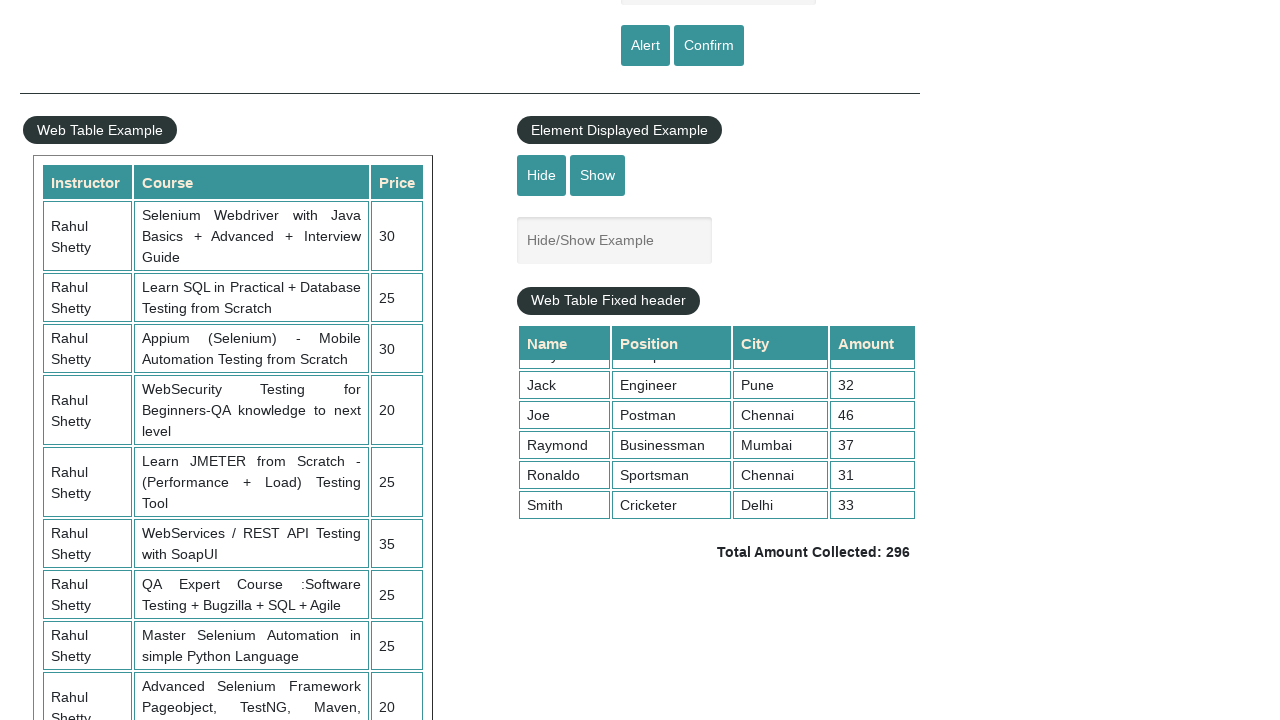

Calculated sum of amounts: 296
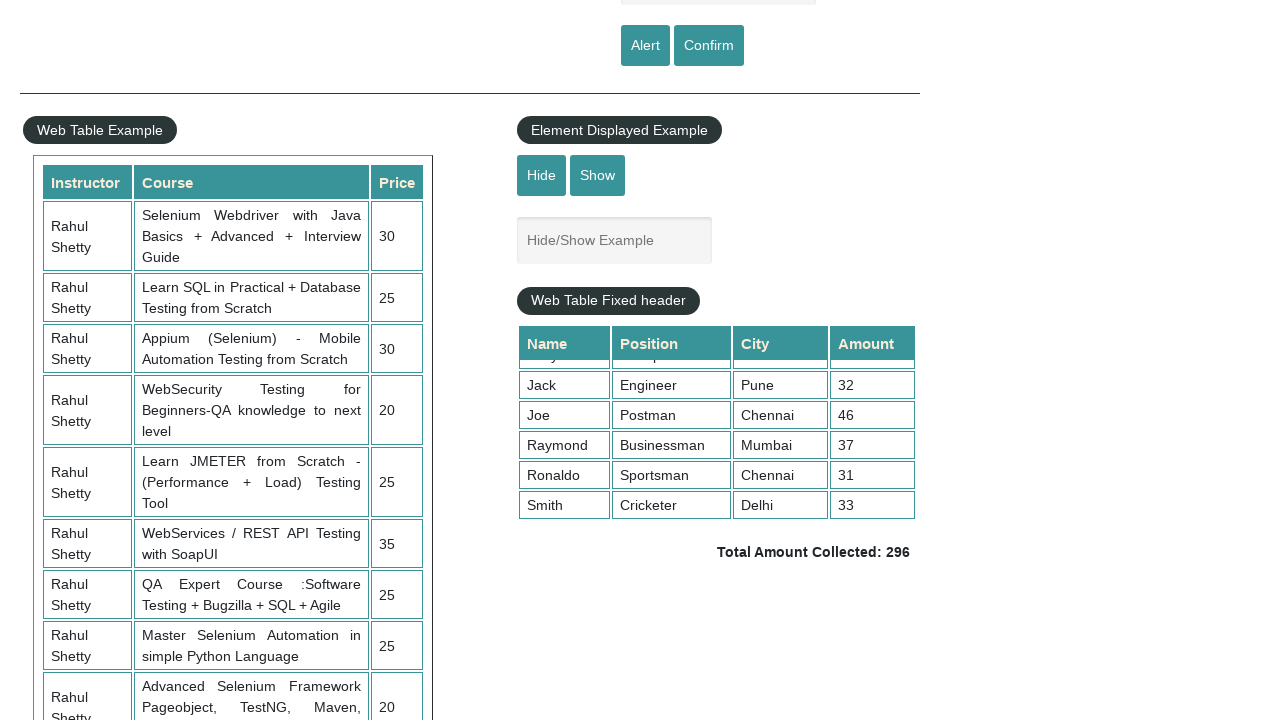

Retrieved displayed total amount text
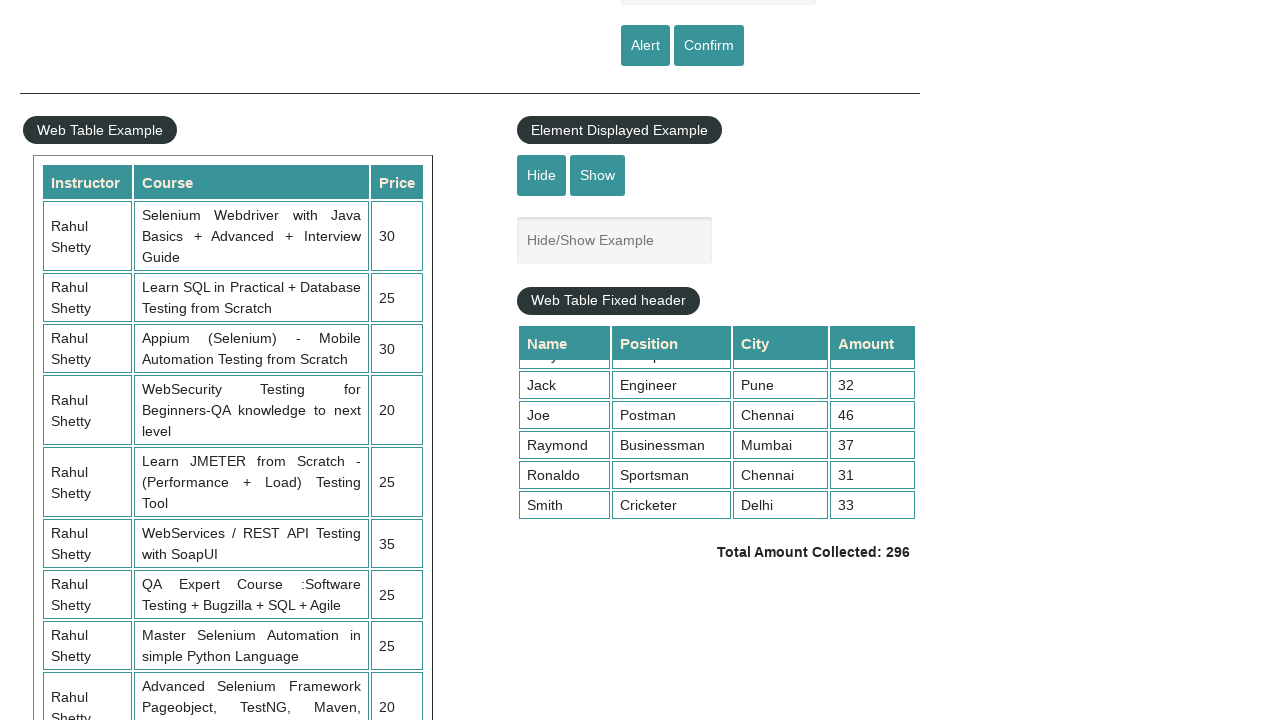

Parsed displayed total amount: 296
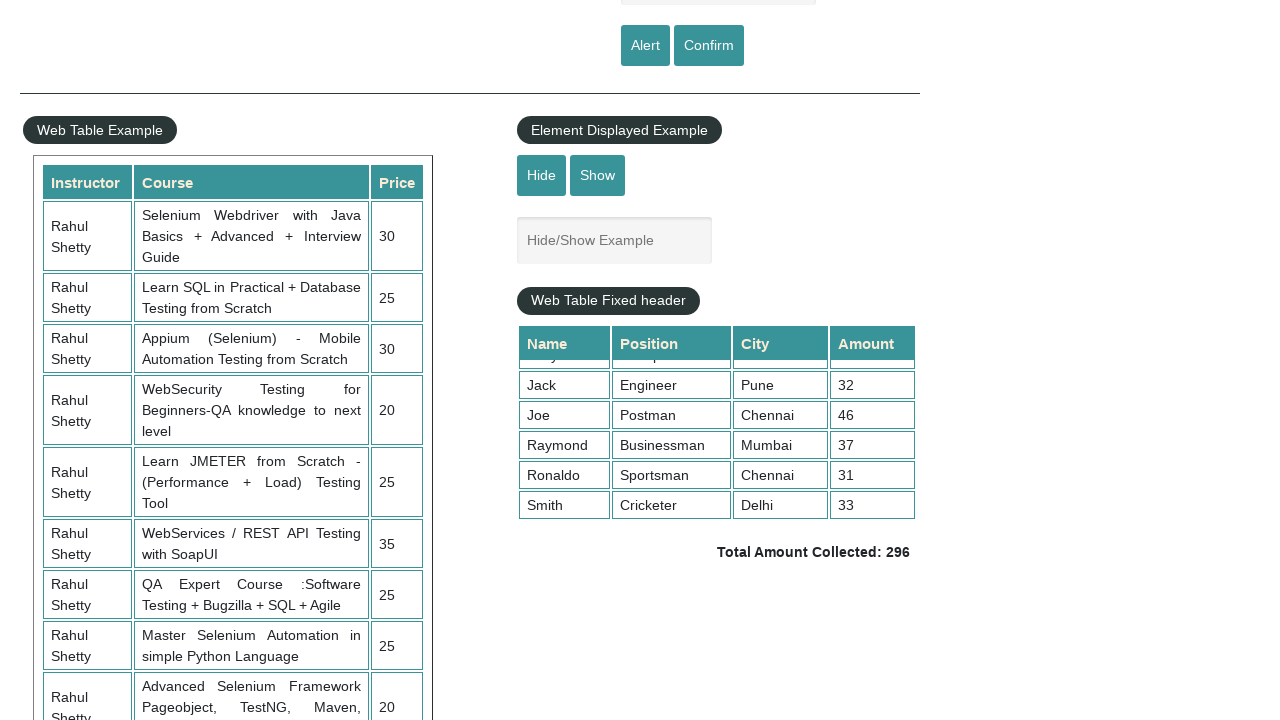

Verified sum of amounts matches displayed total: 296 == 296
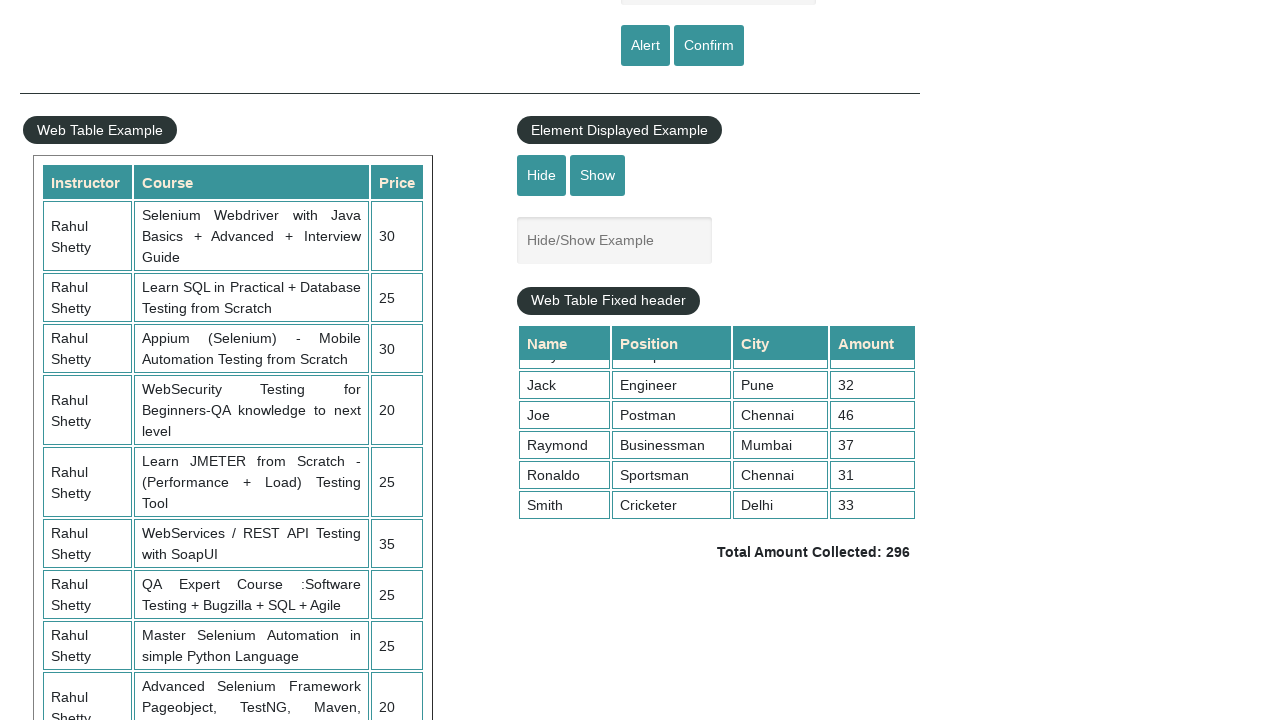

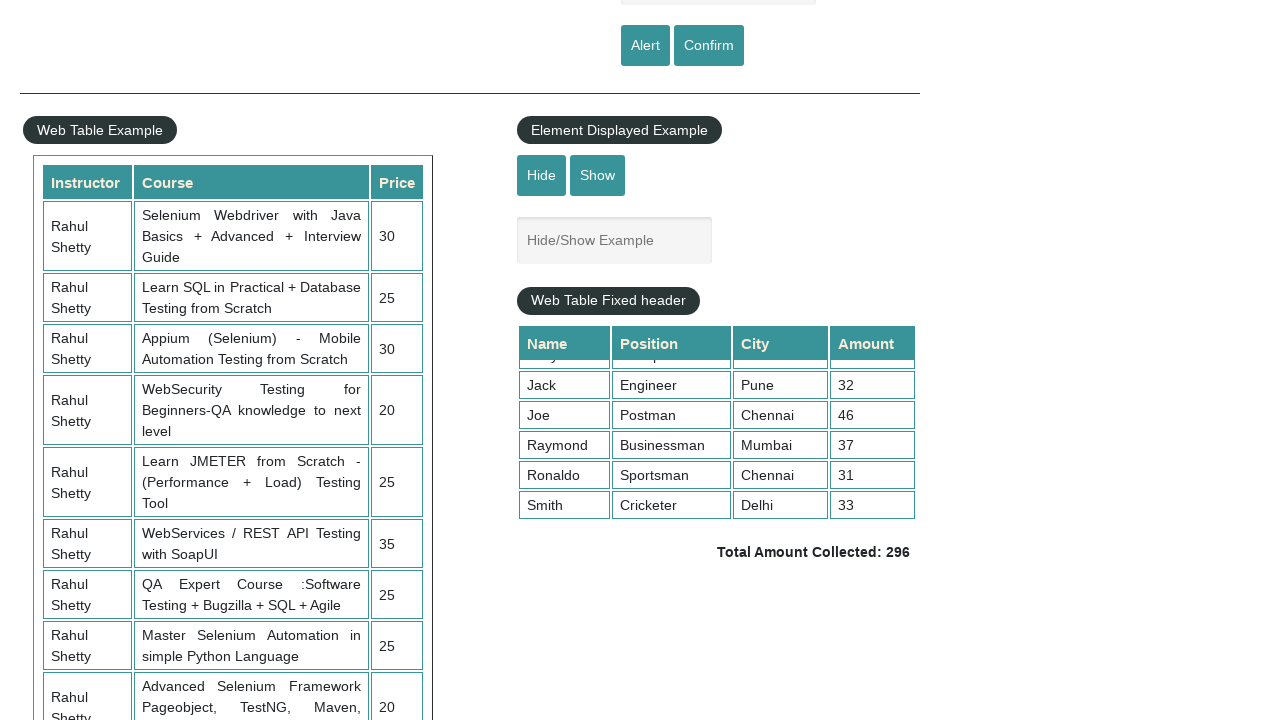